Tests focusing on different form input elements

Starting URL: https://demoqa.com/text-box

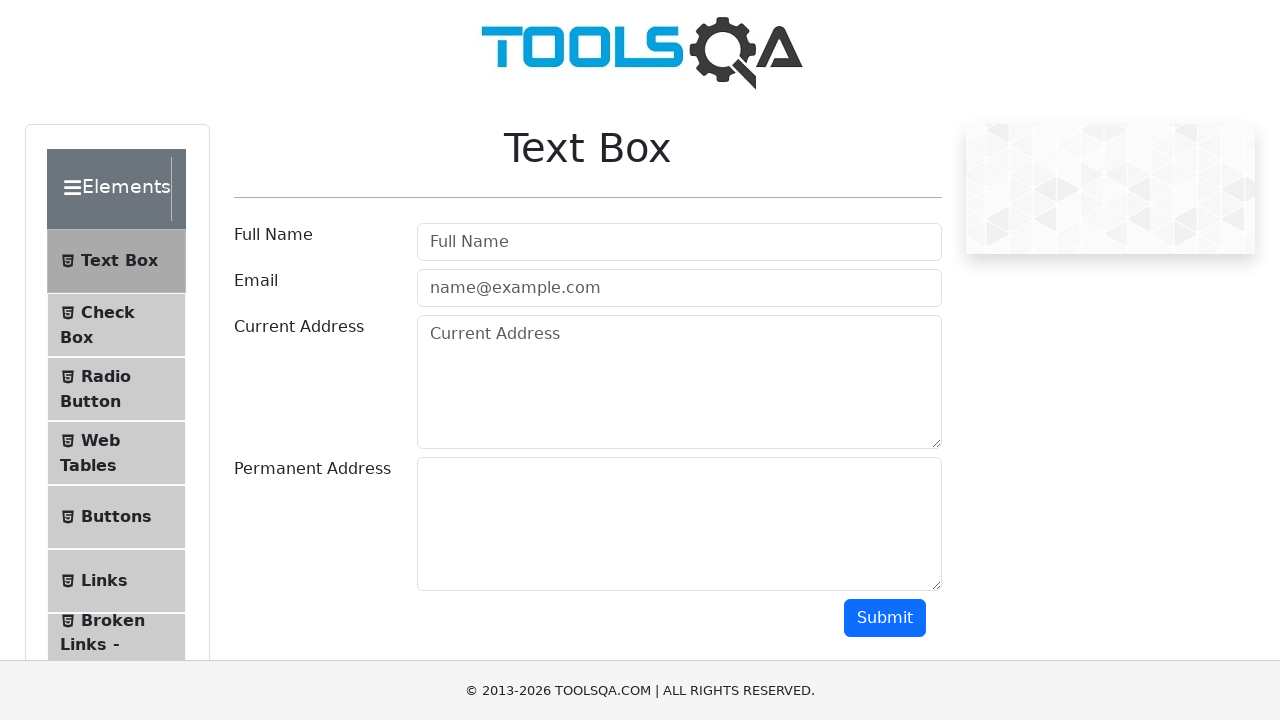

Located Full Name input field (#userName) on #userName
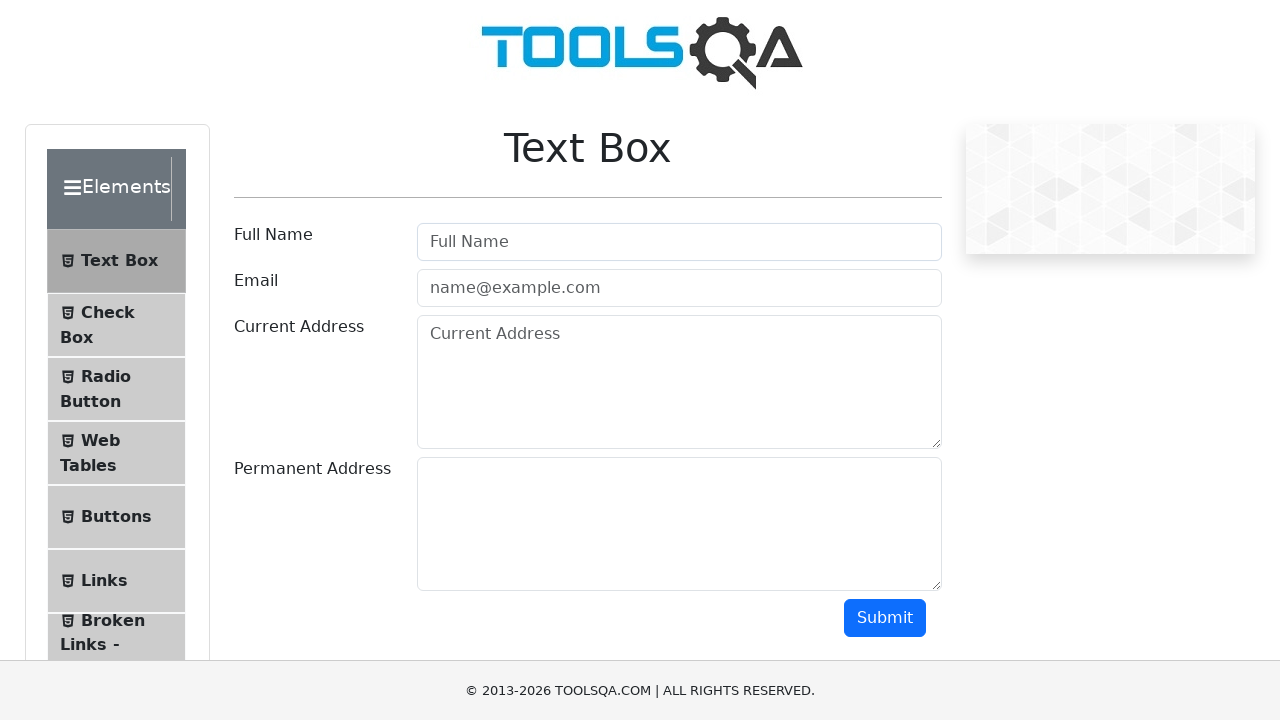

Focused on Full Name input field
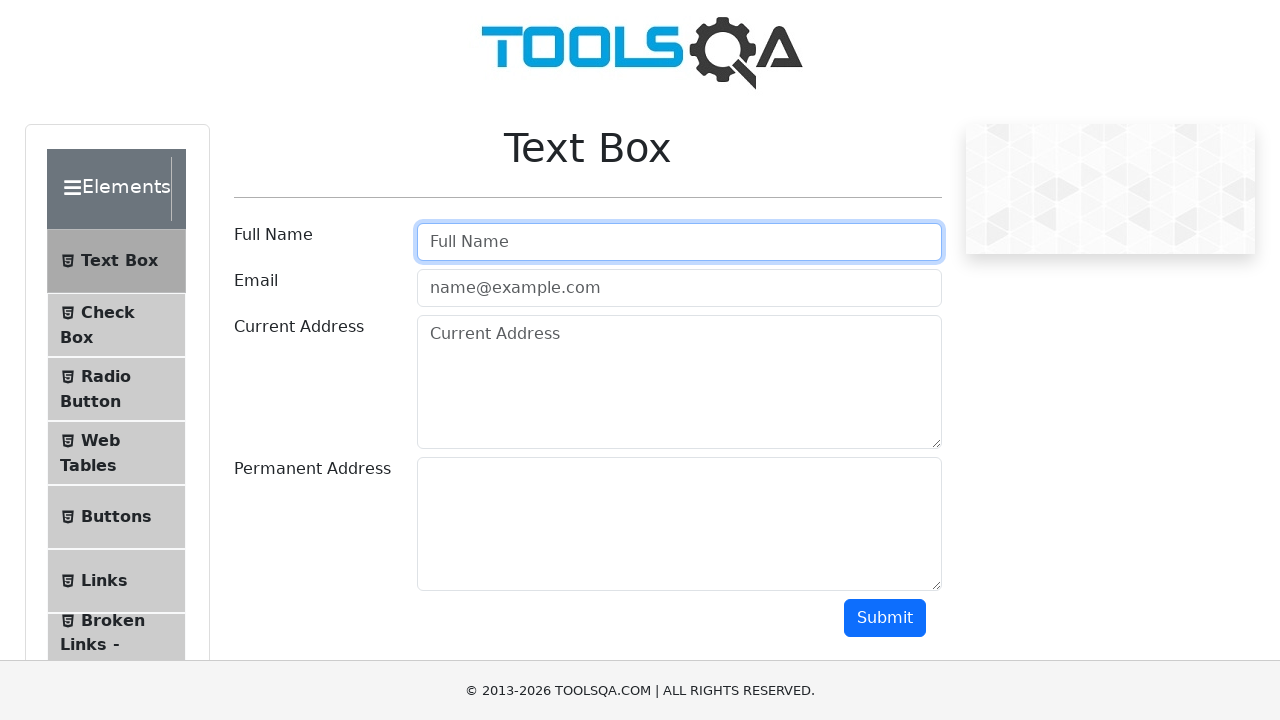

Located Email input field (#userEmail) on #userEmail
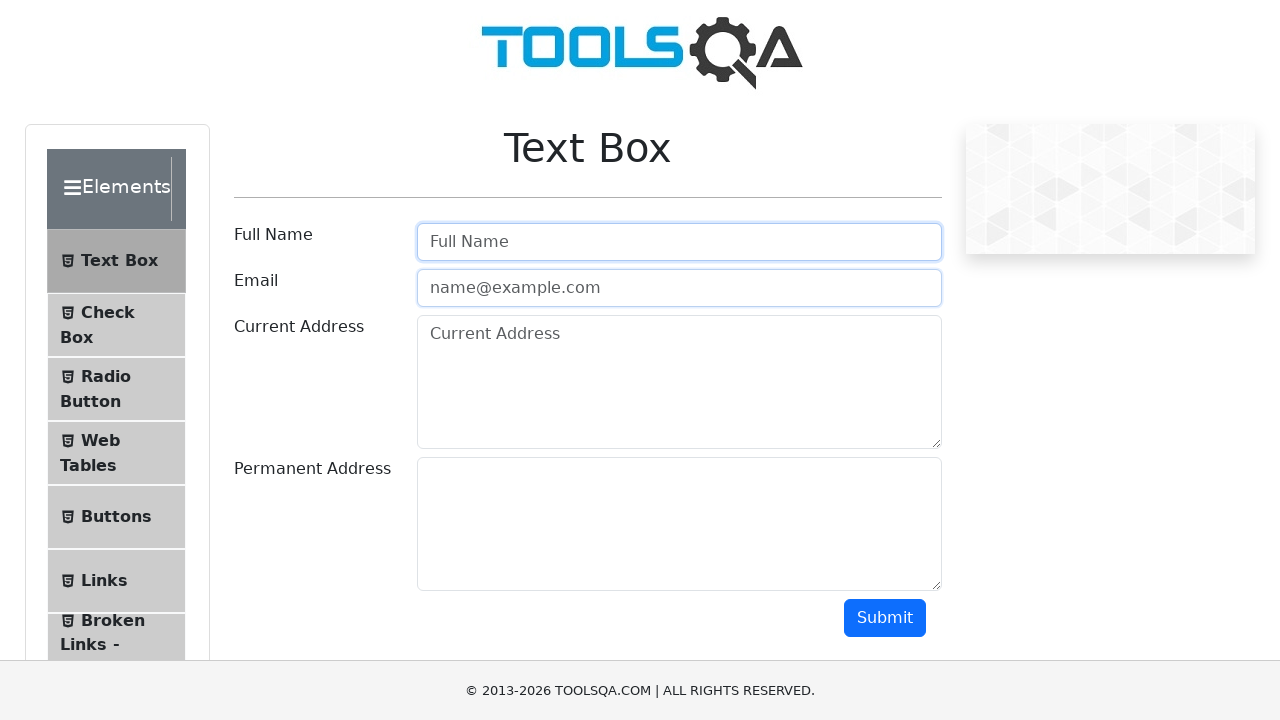

Focused on Email input field
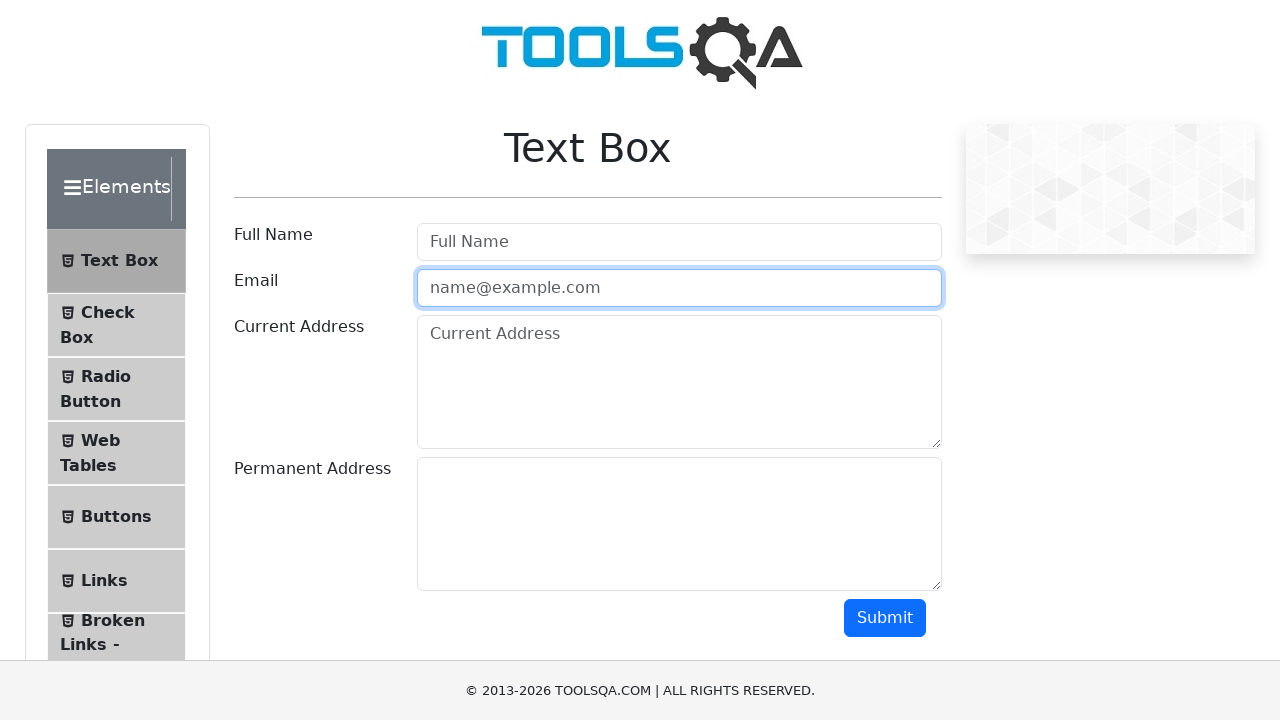

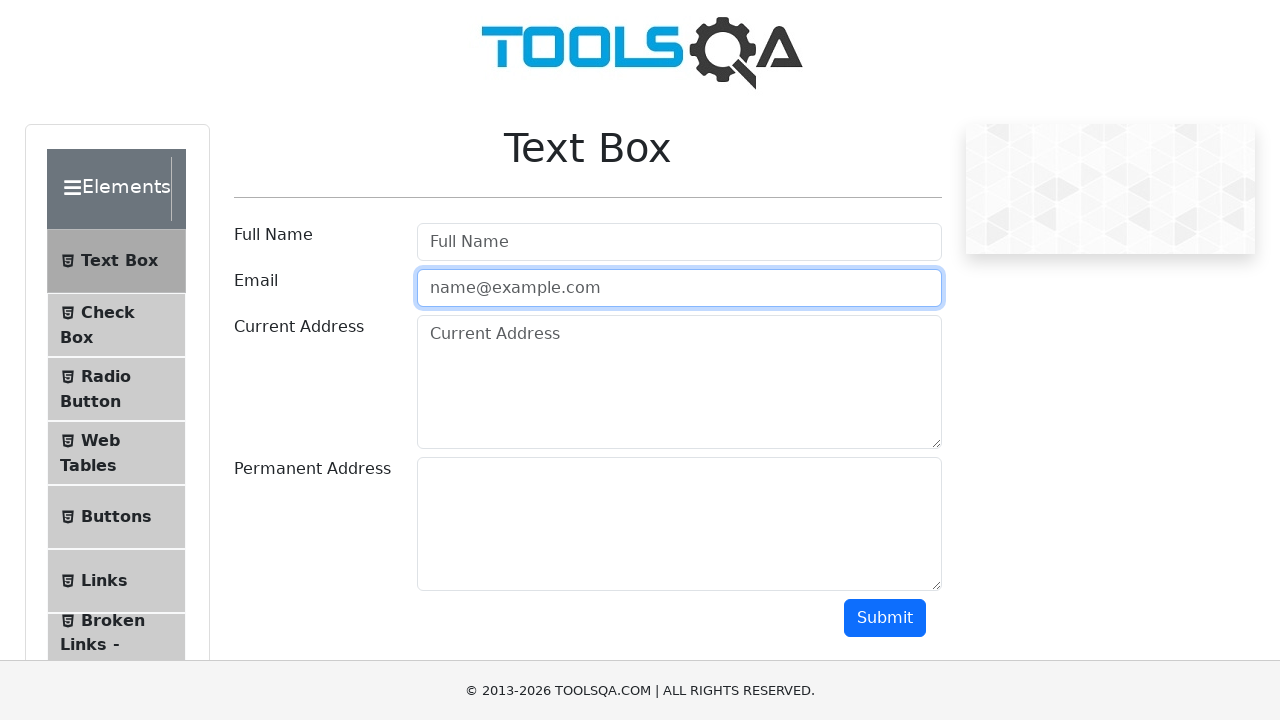